Tests the drag-and-drop functionality on jQuery UI's Droppable demo page by dragging an element onto a droppable target within an iframe, then navigates to the Sortable demo.

Starting URL: http://jqueryui.com/

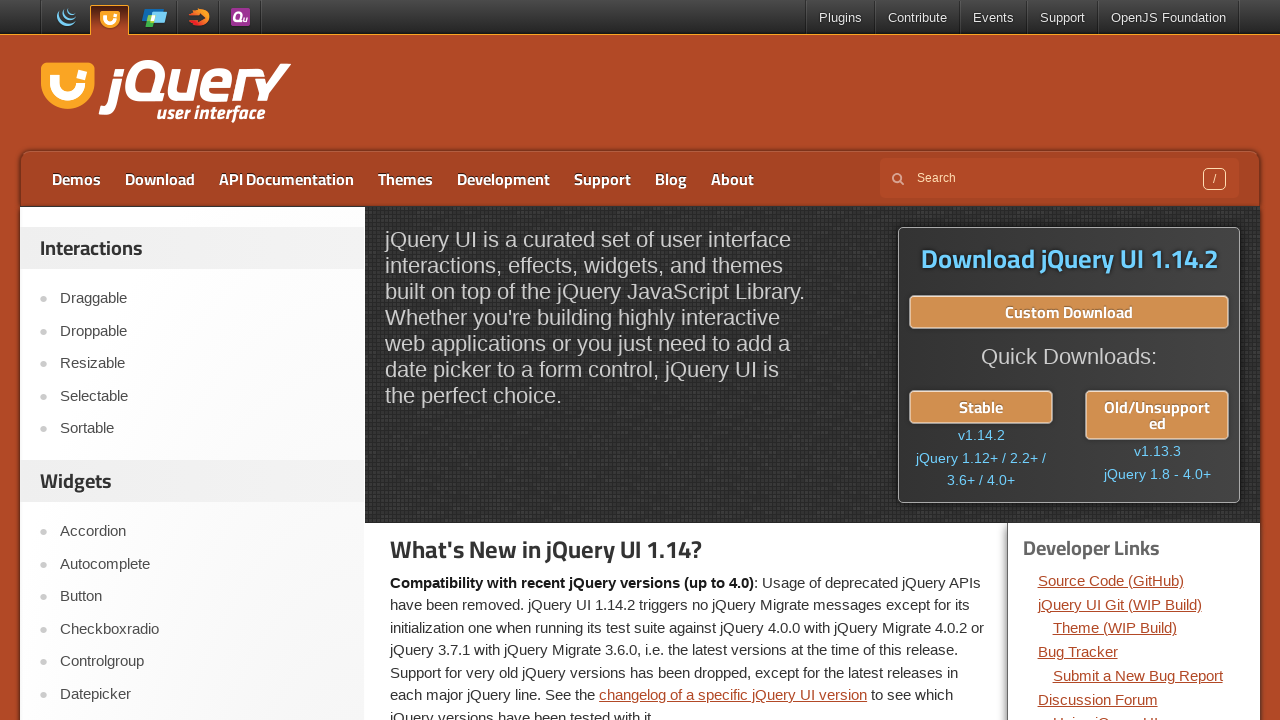

Clicked on Droppable link at (202, 331) on xpath=//a[text()='Droppable']
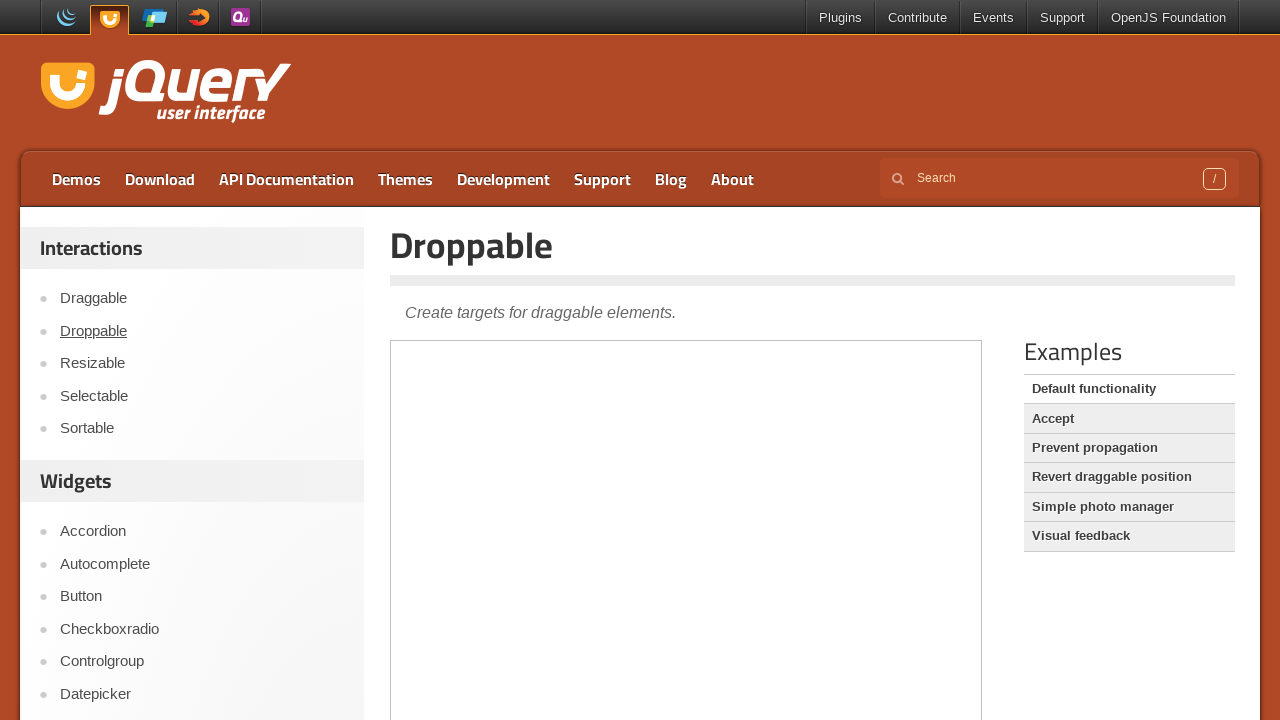

Located demo iframe
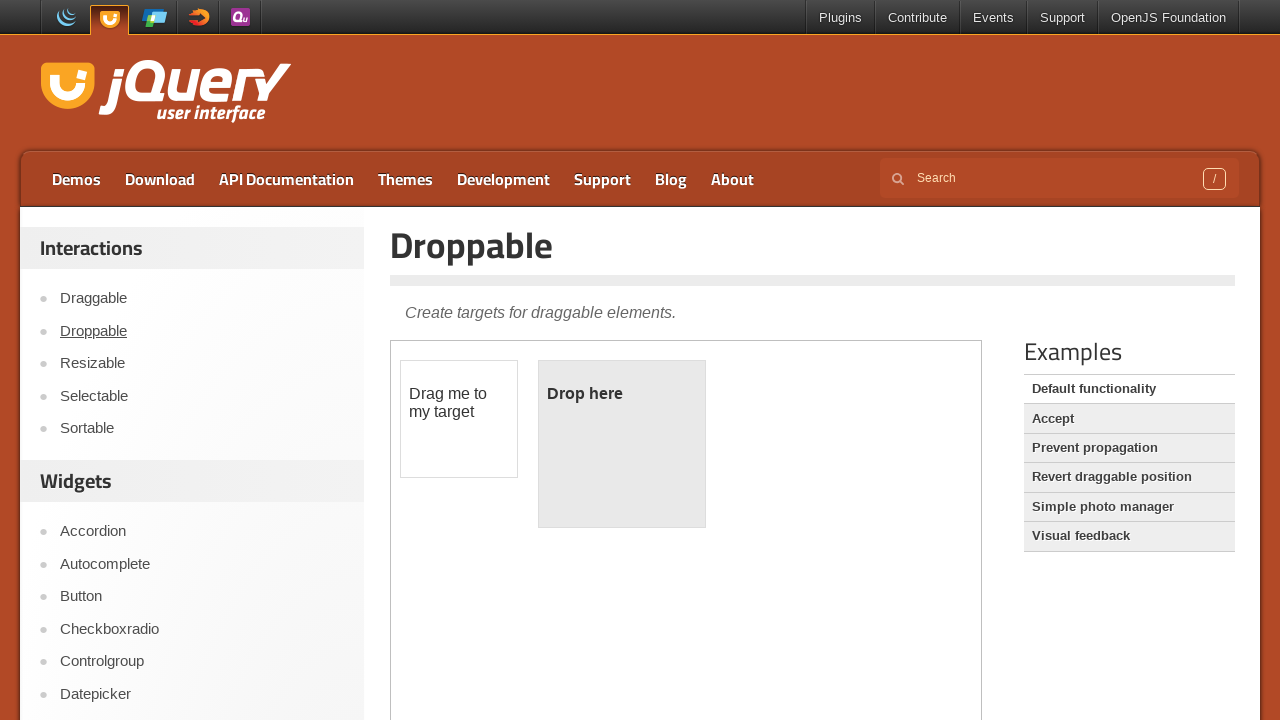

Located draggable element in iframe
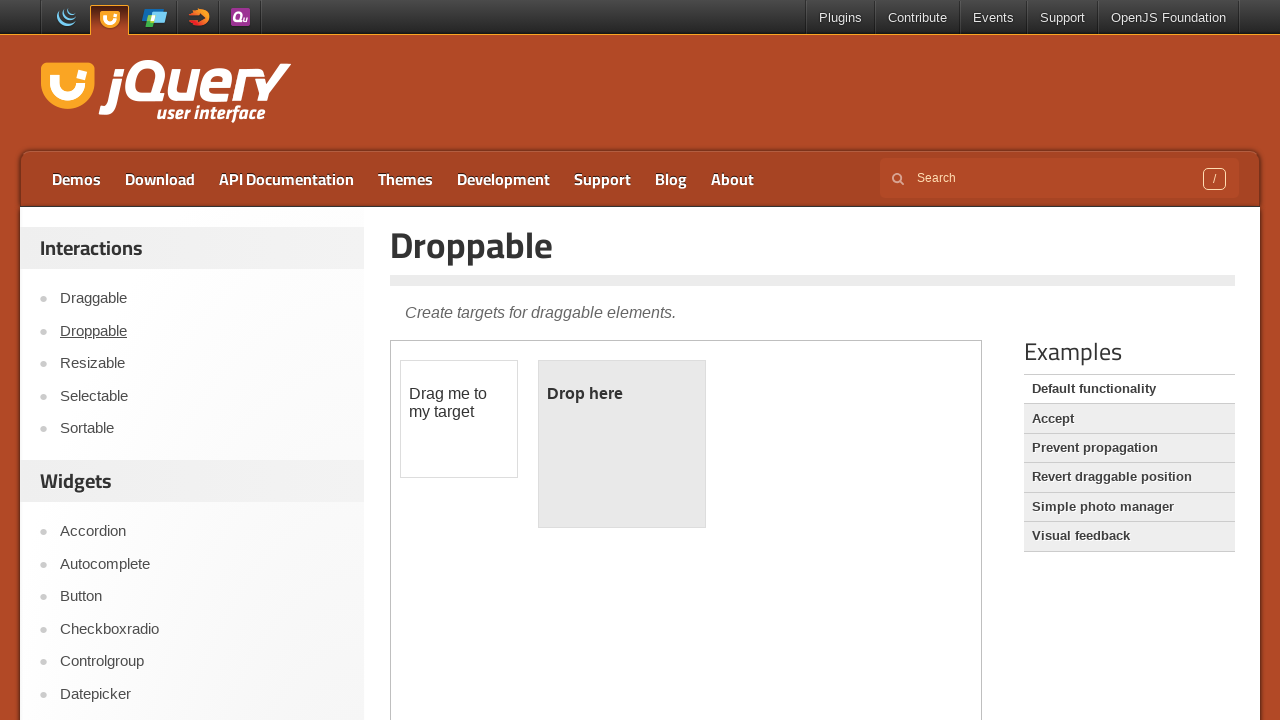

Located droppable element in iframe
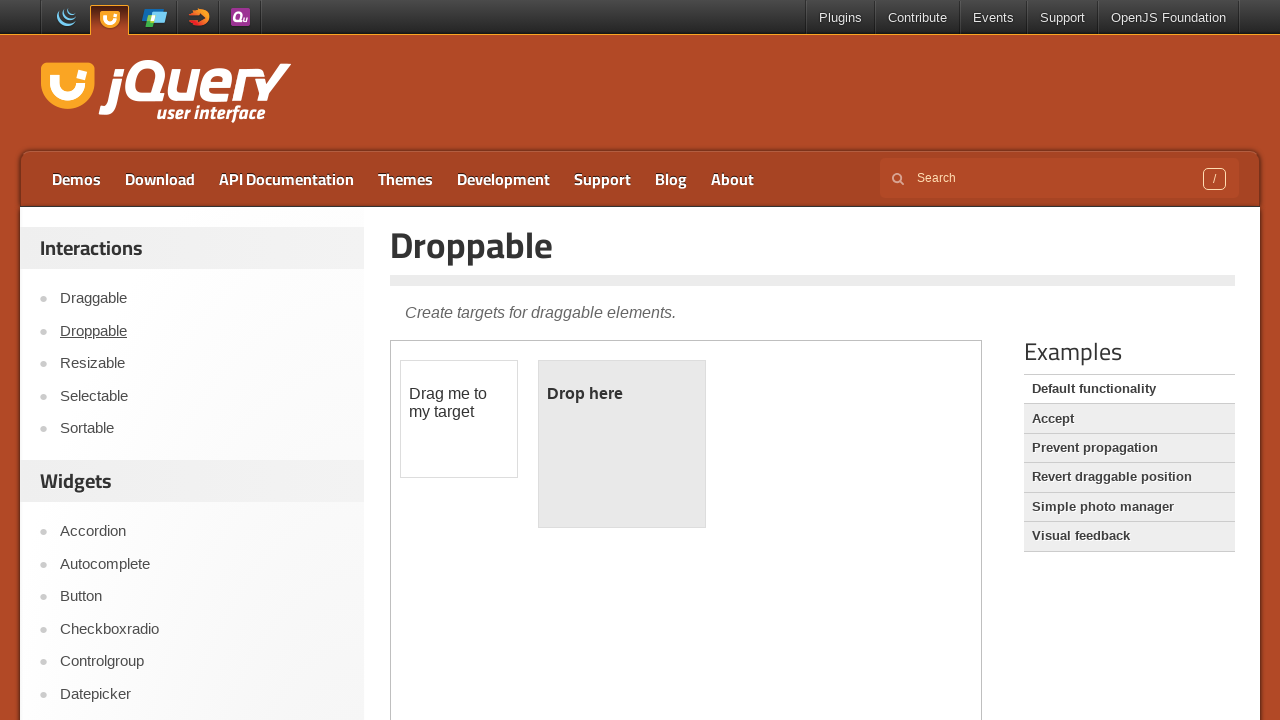

Dragged element onto droppable target at (622, 444)
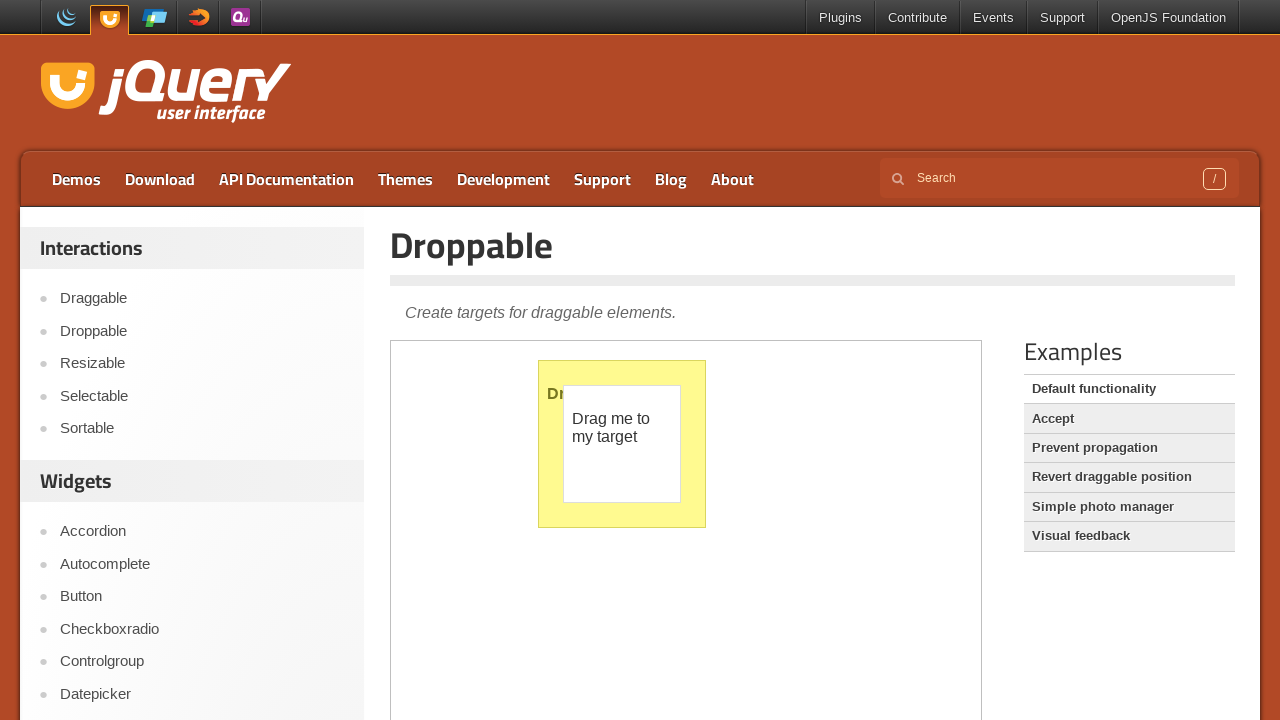

Droppable element confirmed to be present after drop
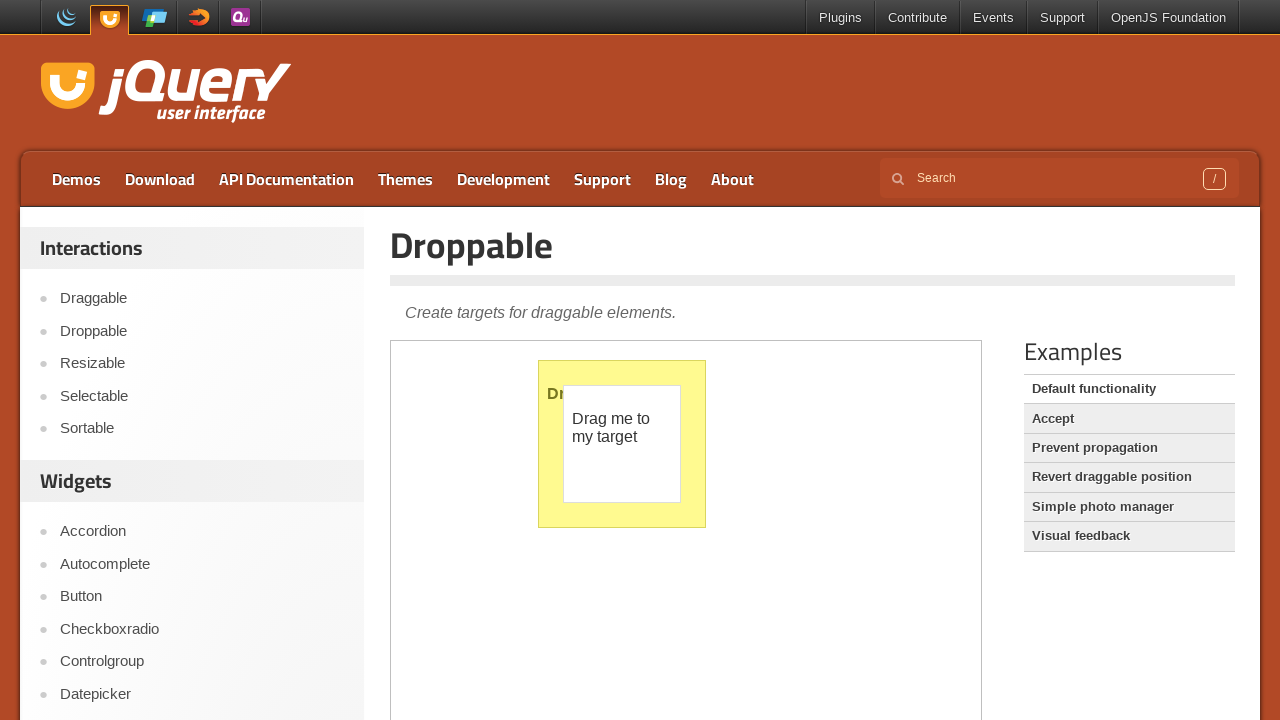

Clicked on Sortable link to navigate to Sortable demo at (202, 429) on xpath=//a[text()='Sortable']
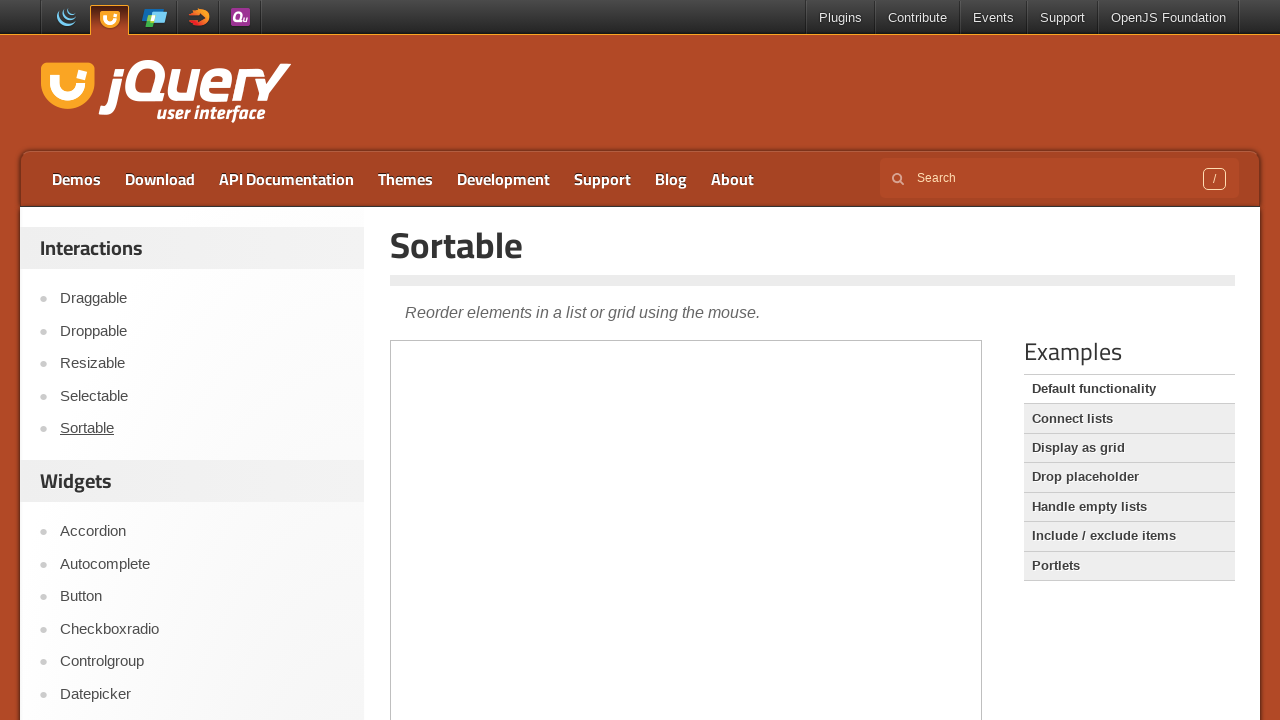

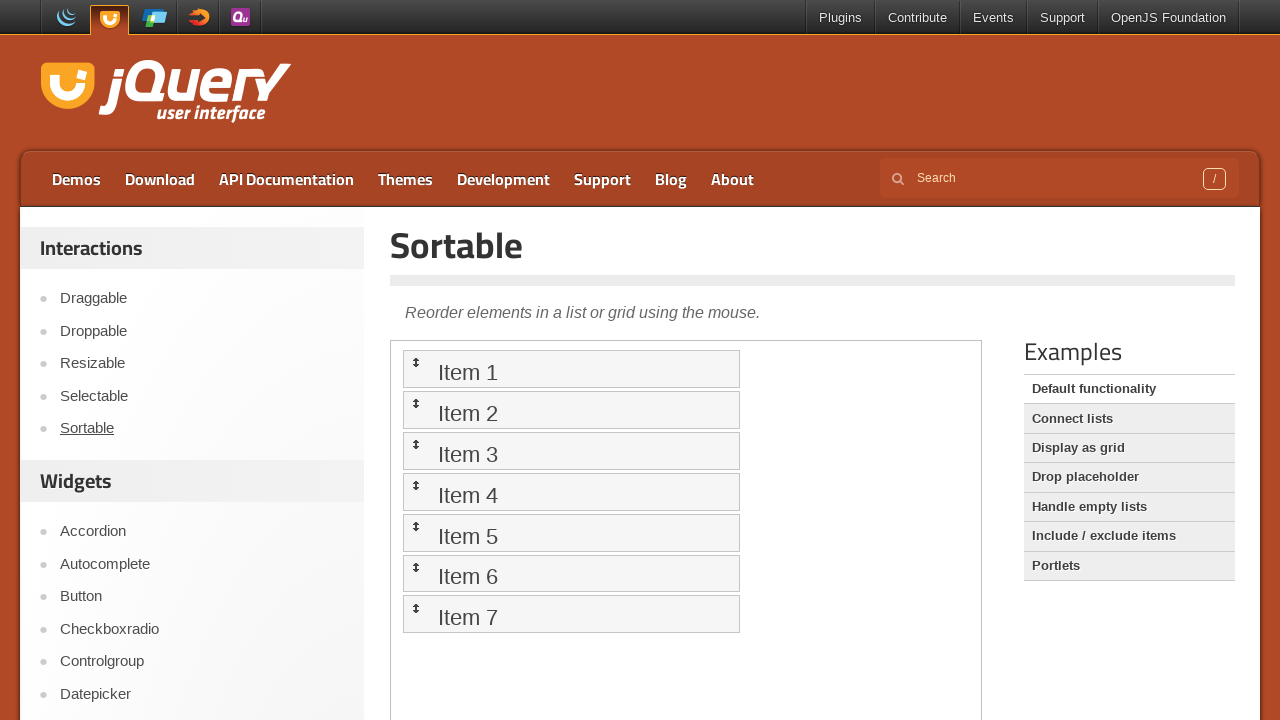